Tests popup window handling by opening a popup window link and then closing only the child window while keeping the parent window open

Starting URL: http://omayo.blogspot.com/

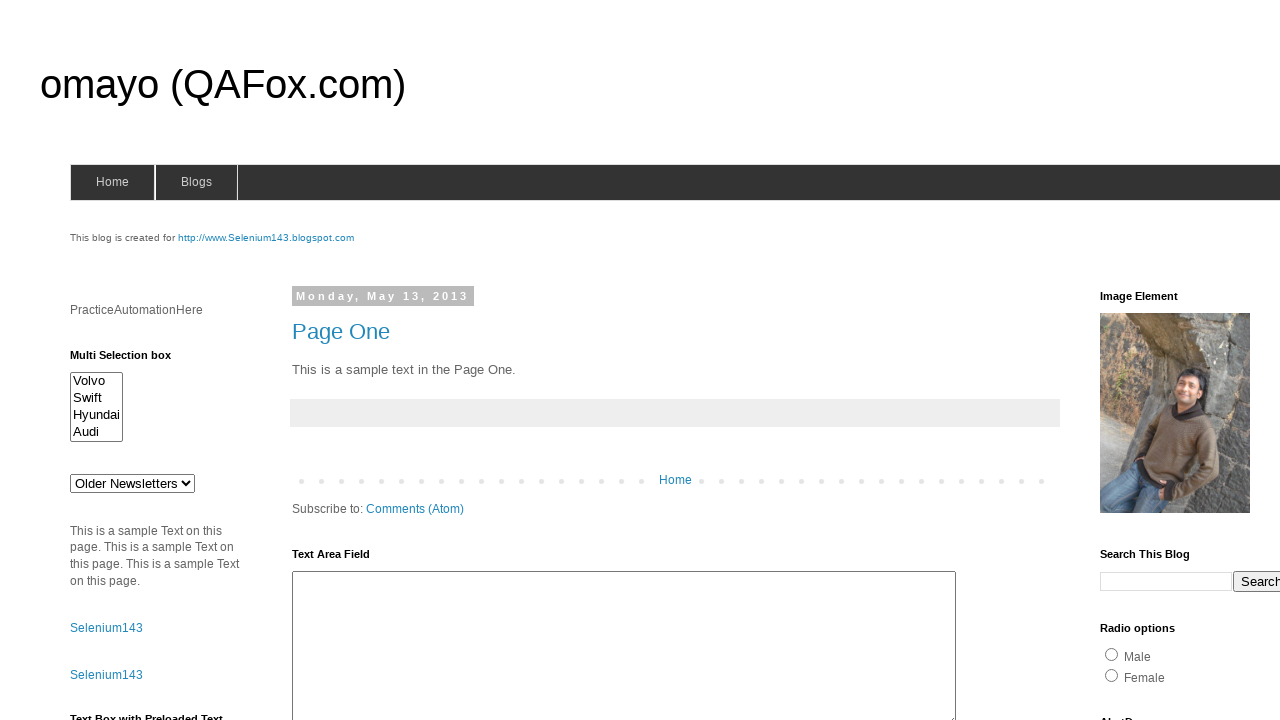

Set parent_page reference to current page
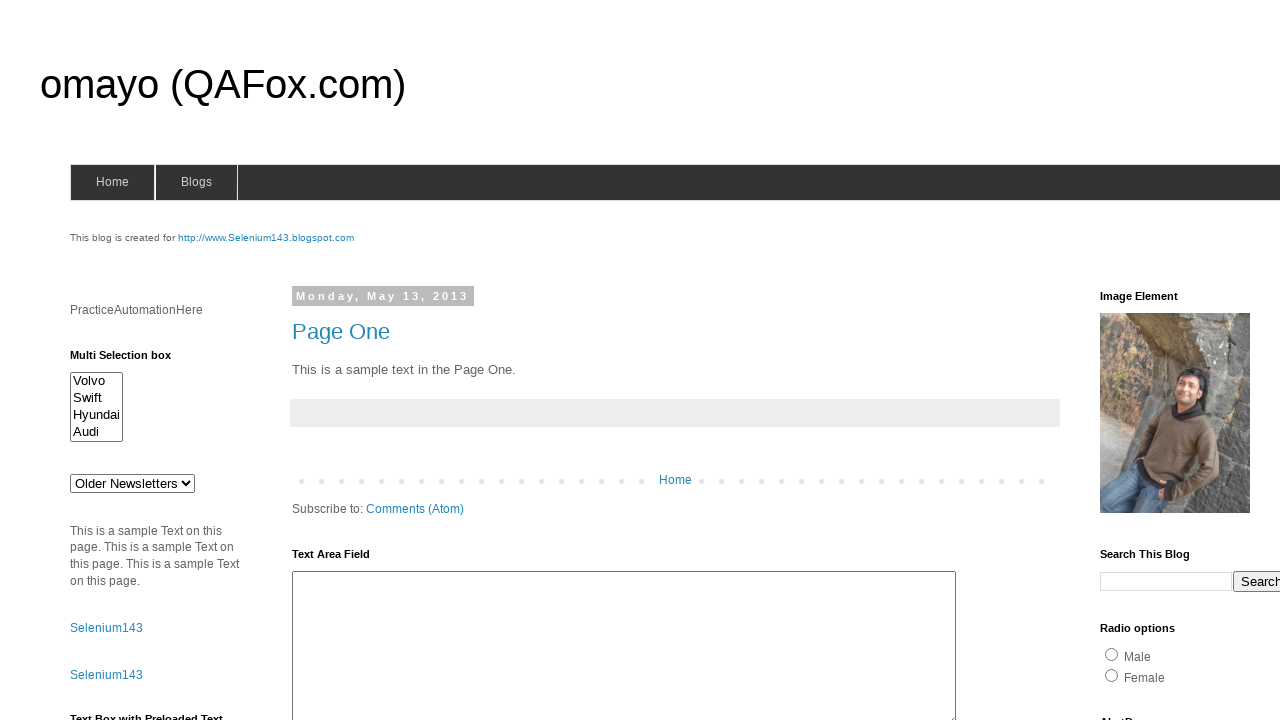

Located 'Open a popup window' link
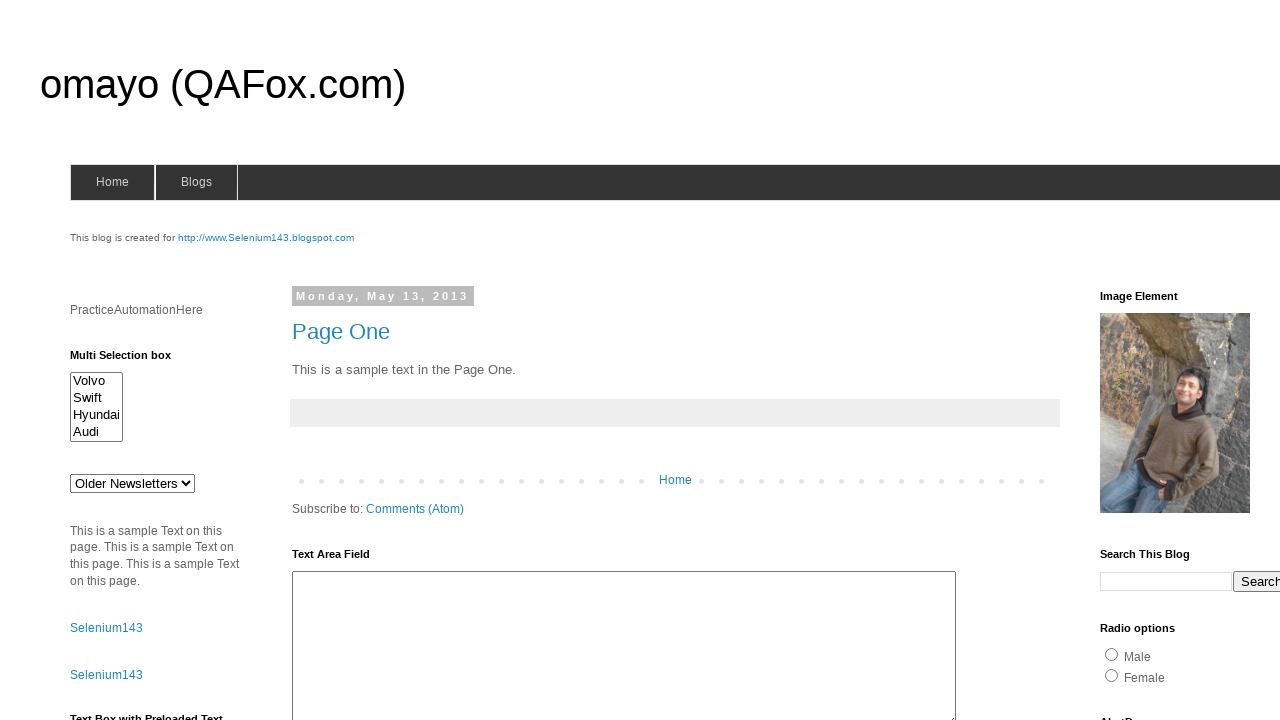

Scrolled popup link into view
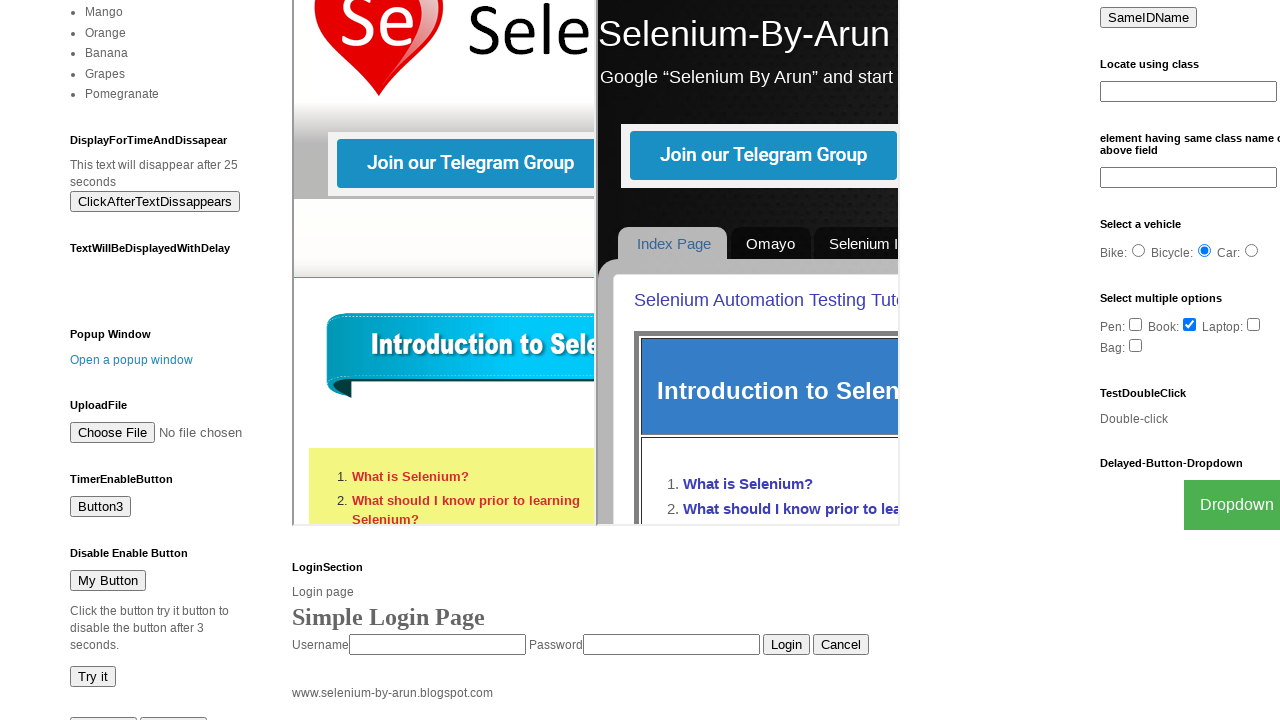

Clicked 'Open a popup window' link and popup opened at (132, 360) on text=Open a popup window
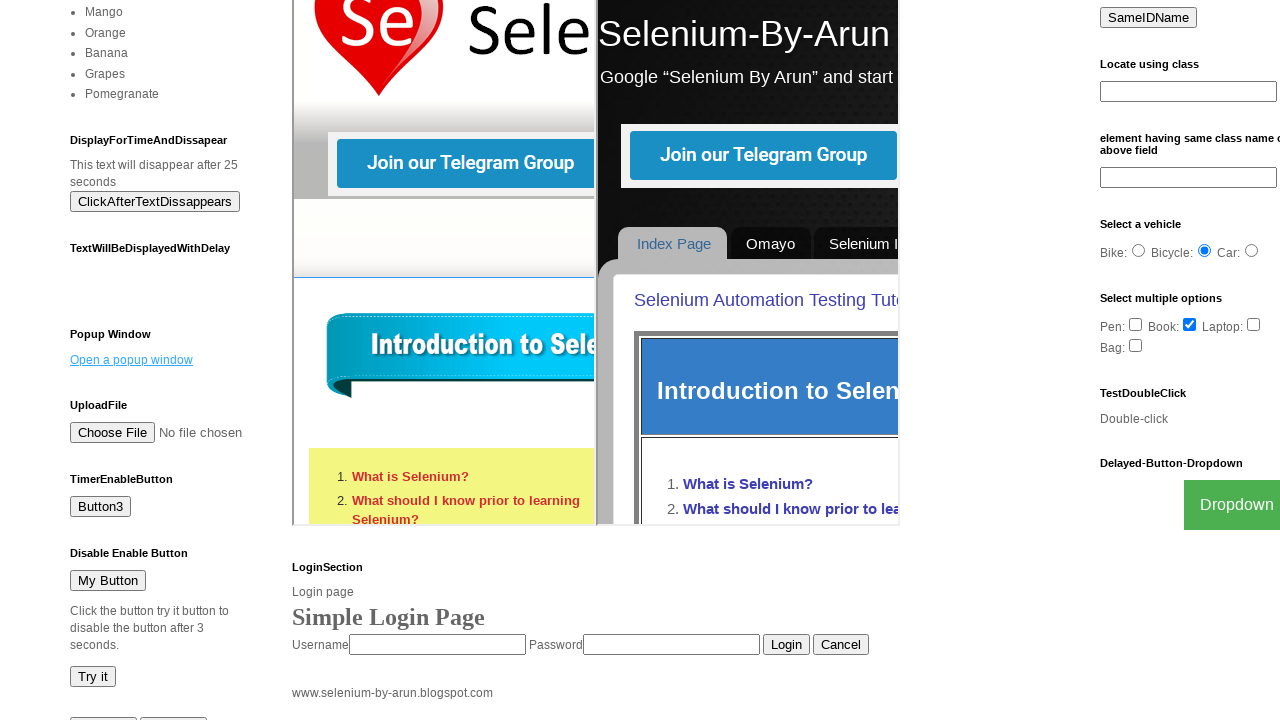

Retrieved popup window reference
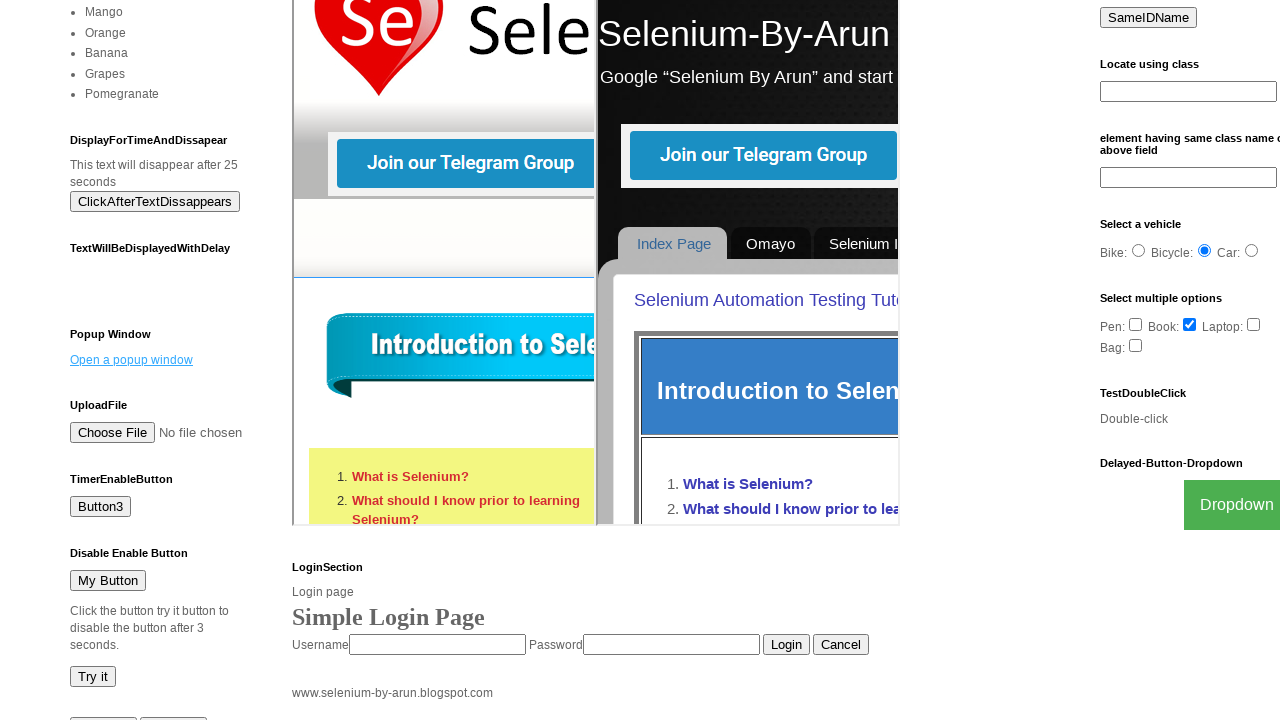

Closed popup window
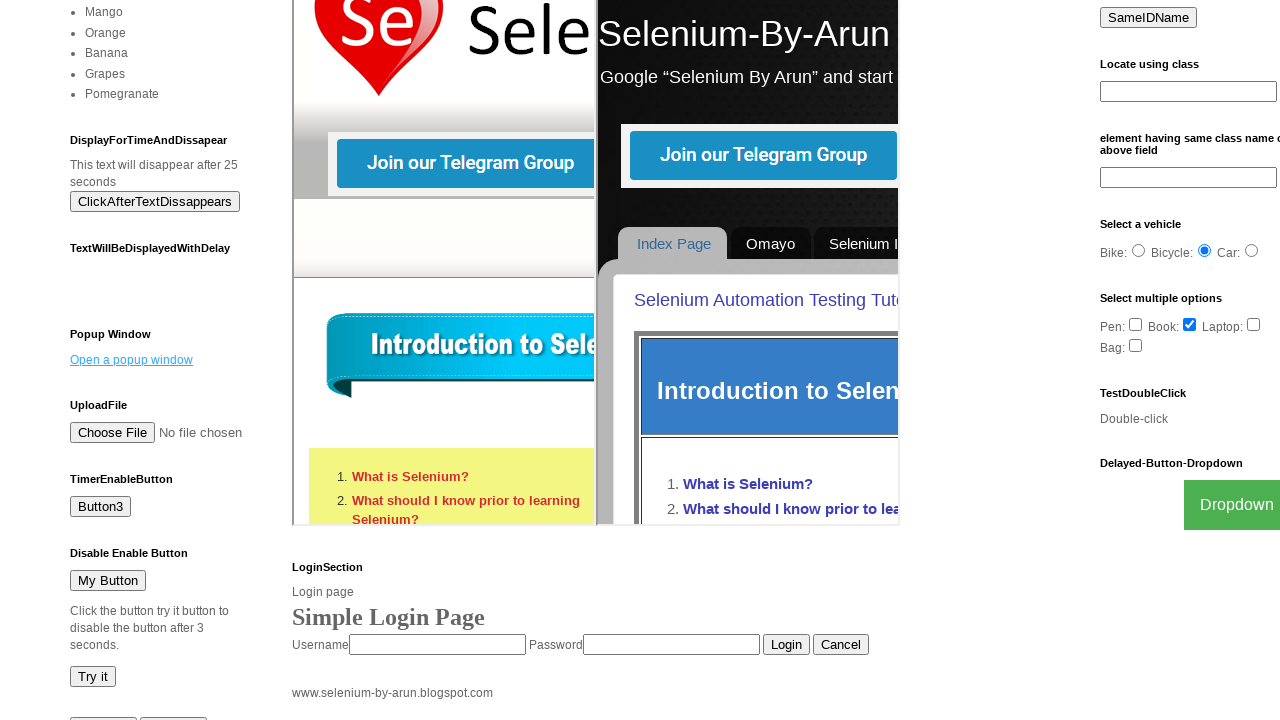

Parent window remains open and active
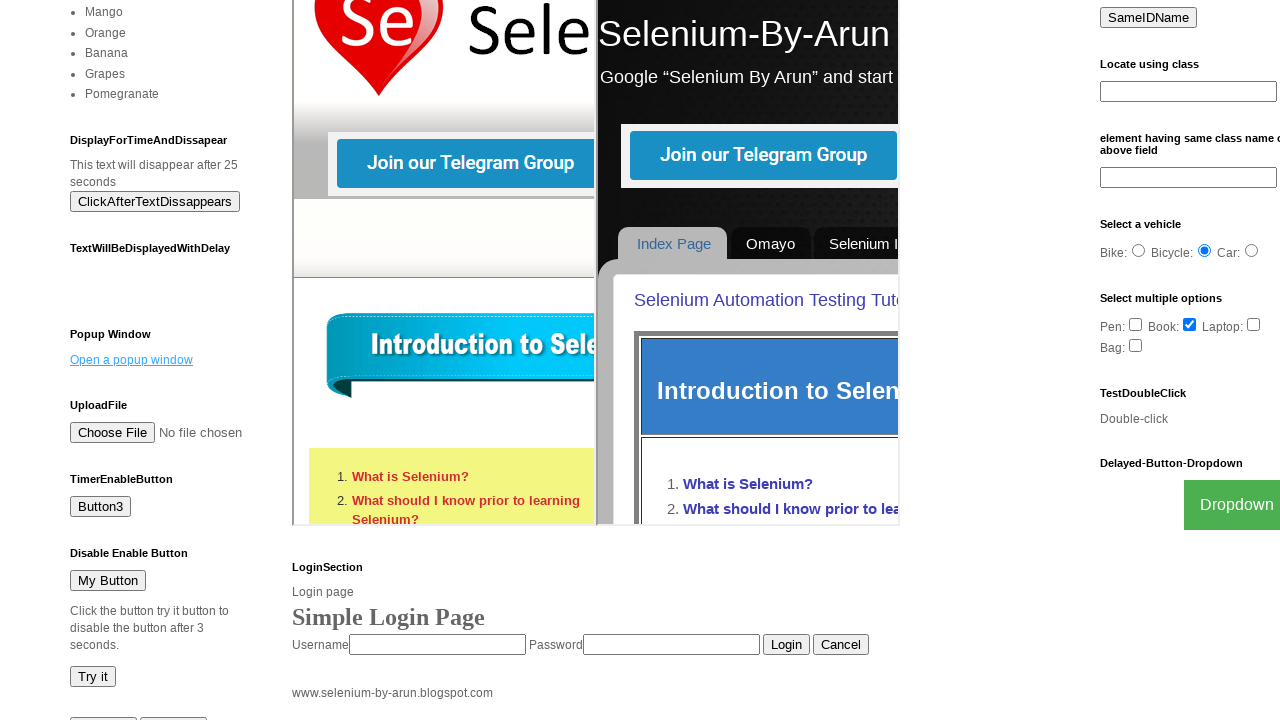

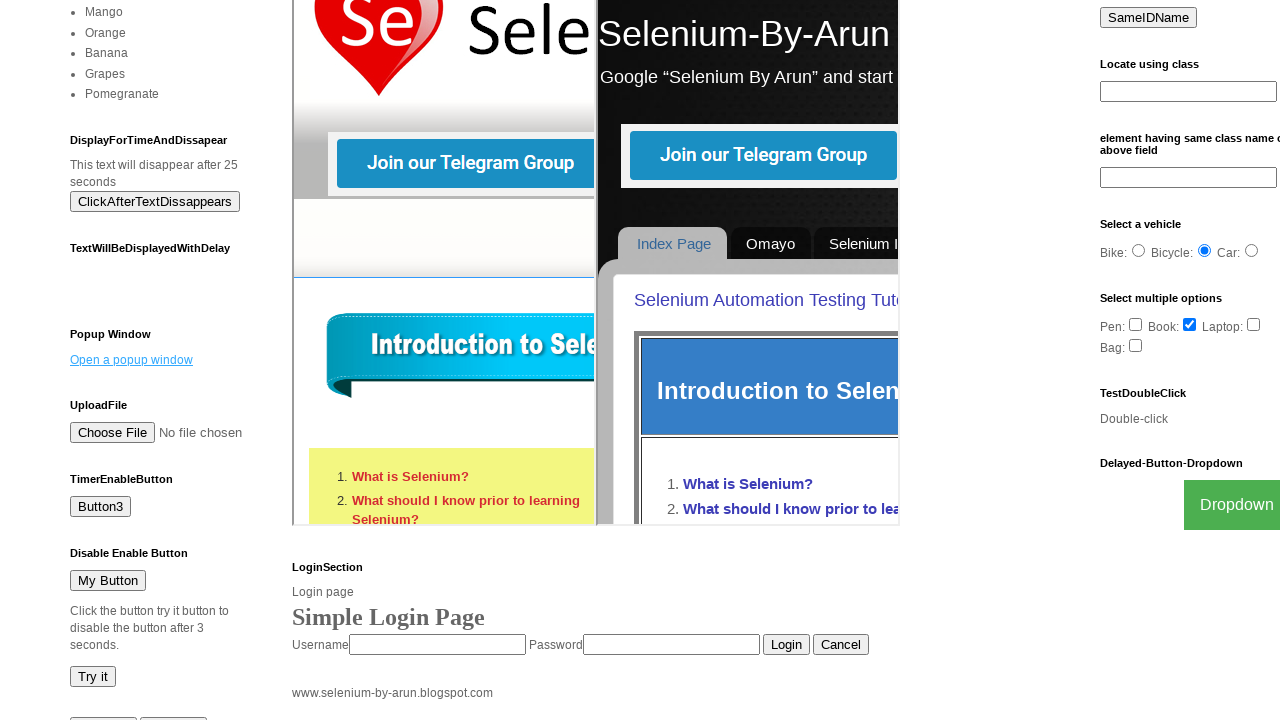